Tests a web form by entering text into a text box and clicking the submit button, then verifying a message is displayed

Starting URL: https://www.selenium.dev/selenium/web/web-form.html

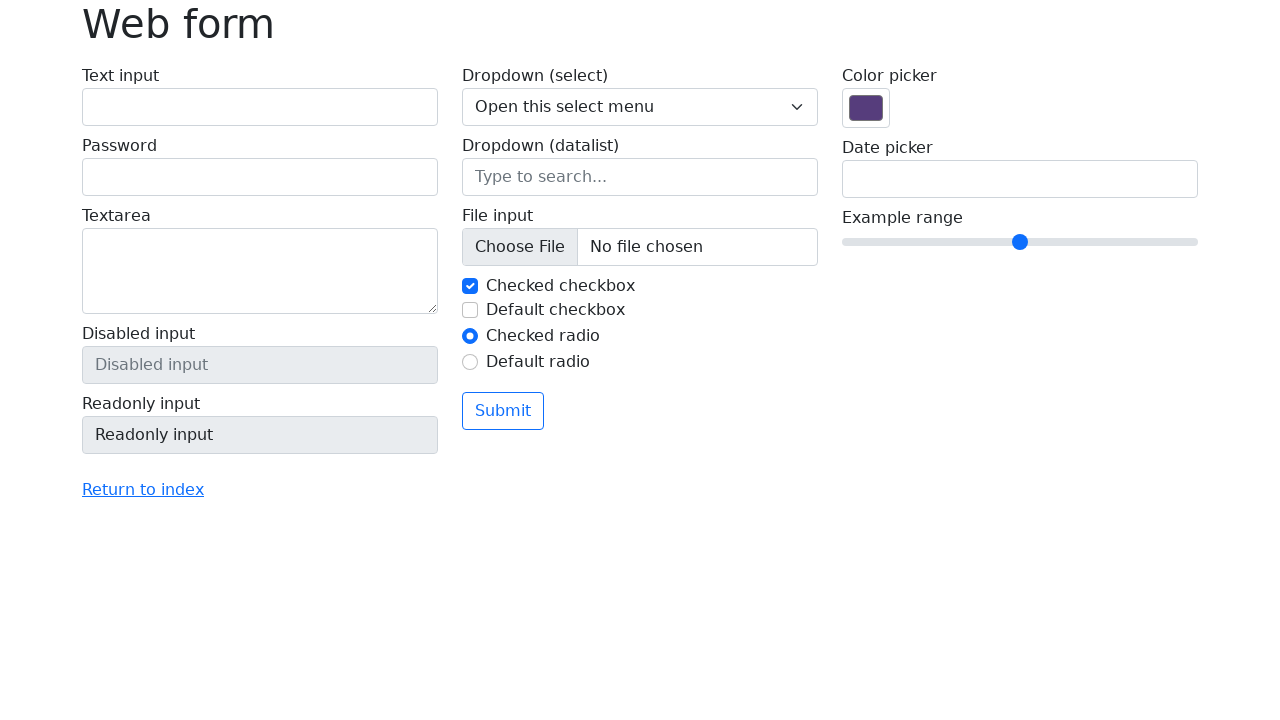

Filled text box with 'Selenium' on input[name='my-text']
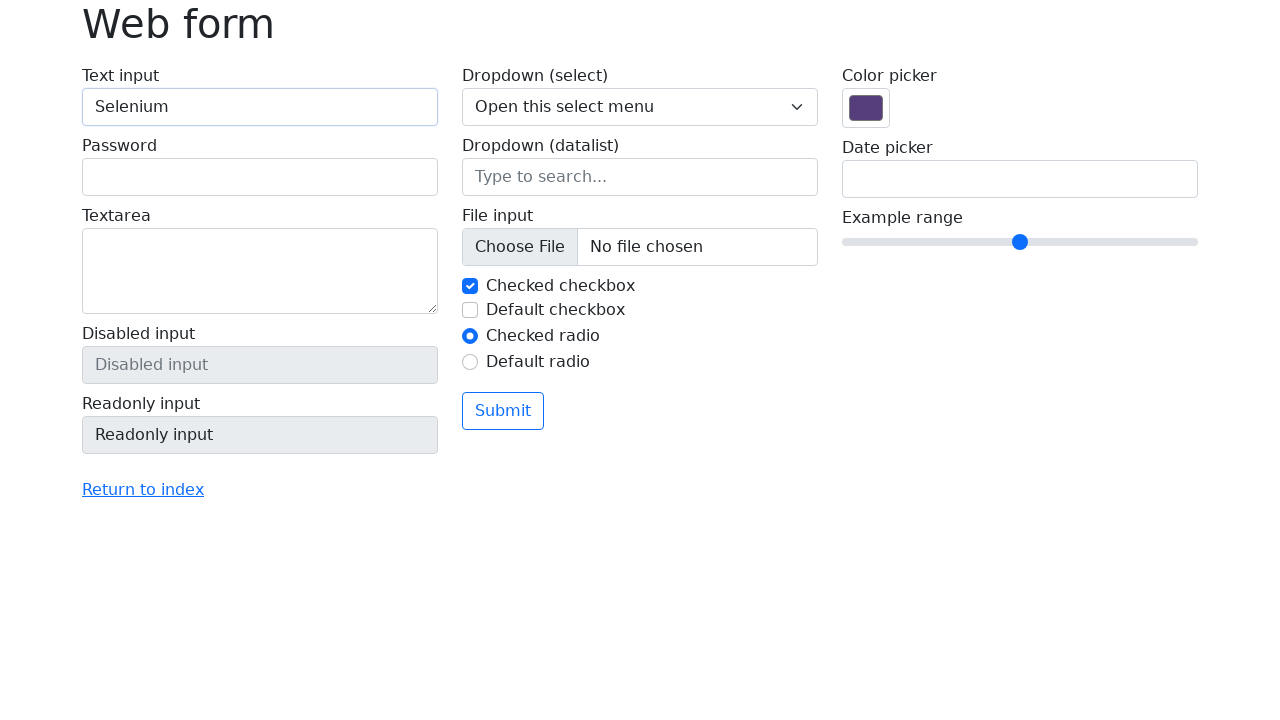

Clicked submit button at (503, 411) on button
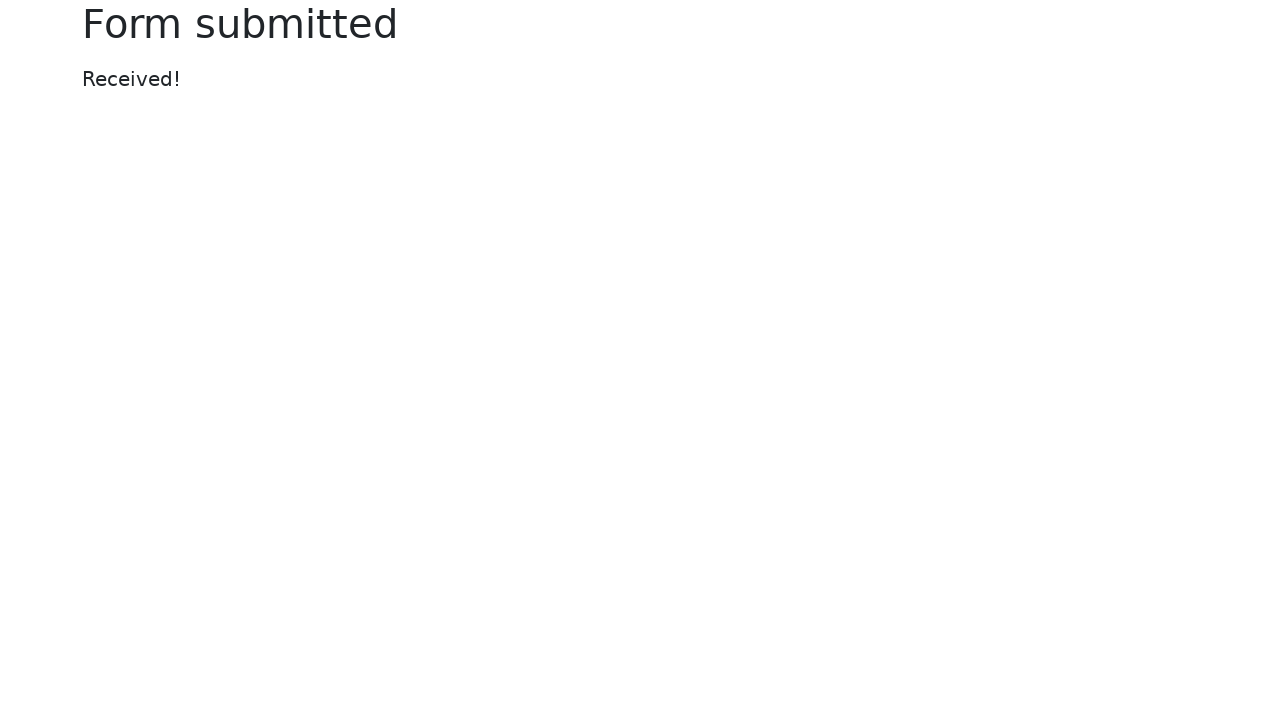

Verified success message appeared
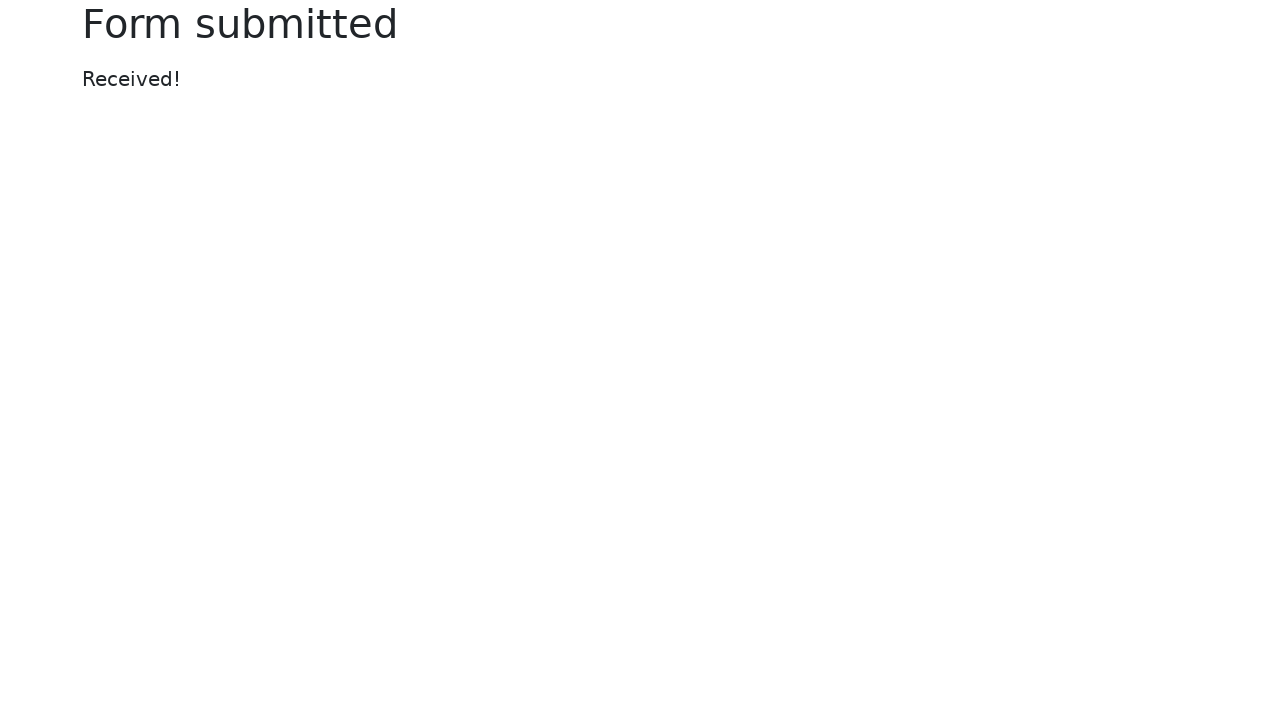

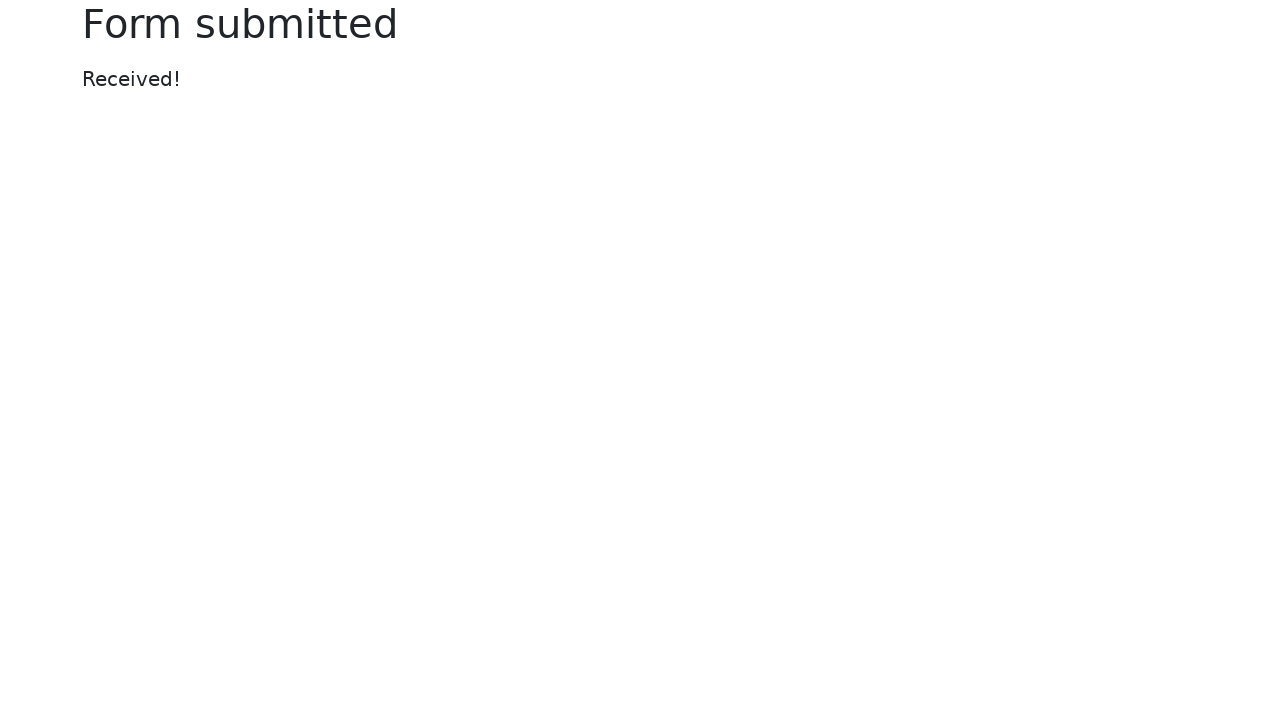